Verifies the brand logo text is "GREENKART" and tests the search bar functionality

Starting URL: https://rahulshettyacademy.com/seleniumPractise/#/

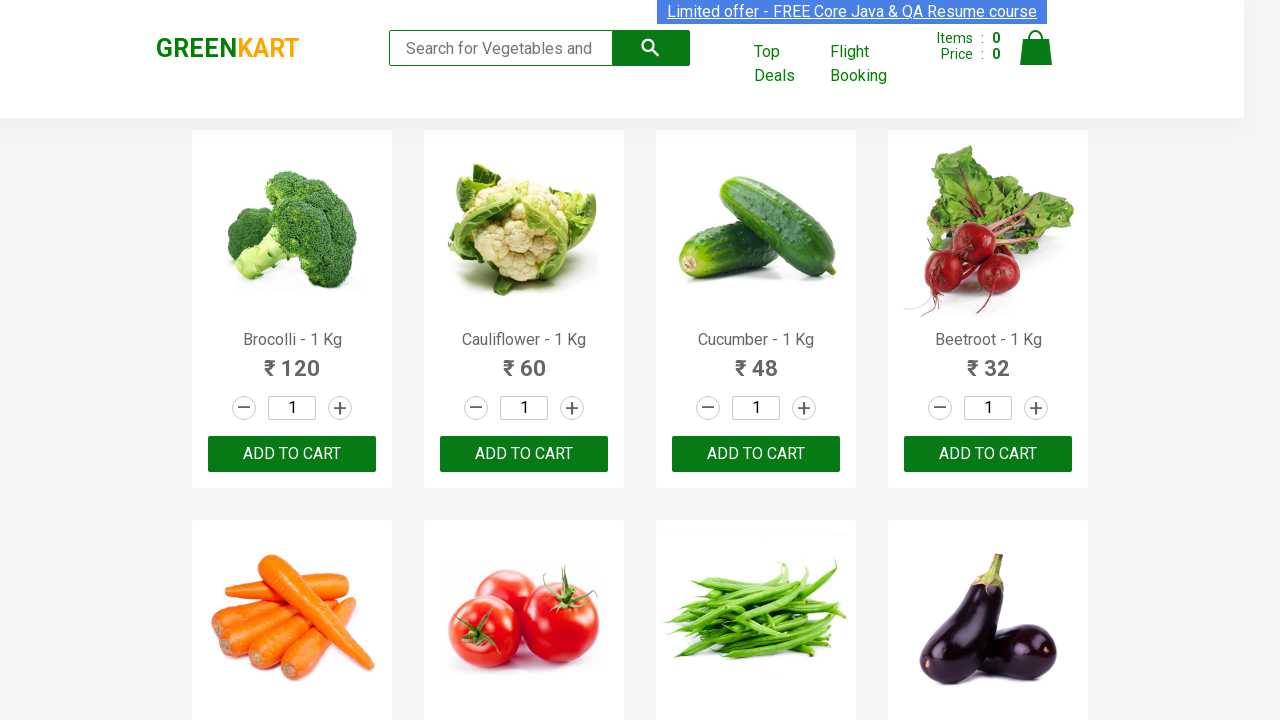

Retrieved brand logo text content
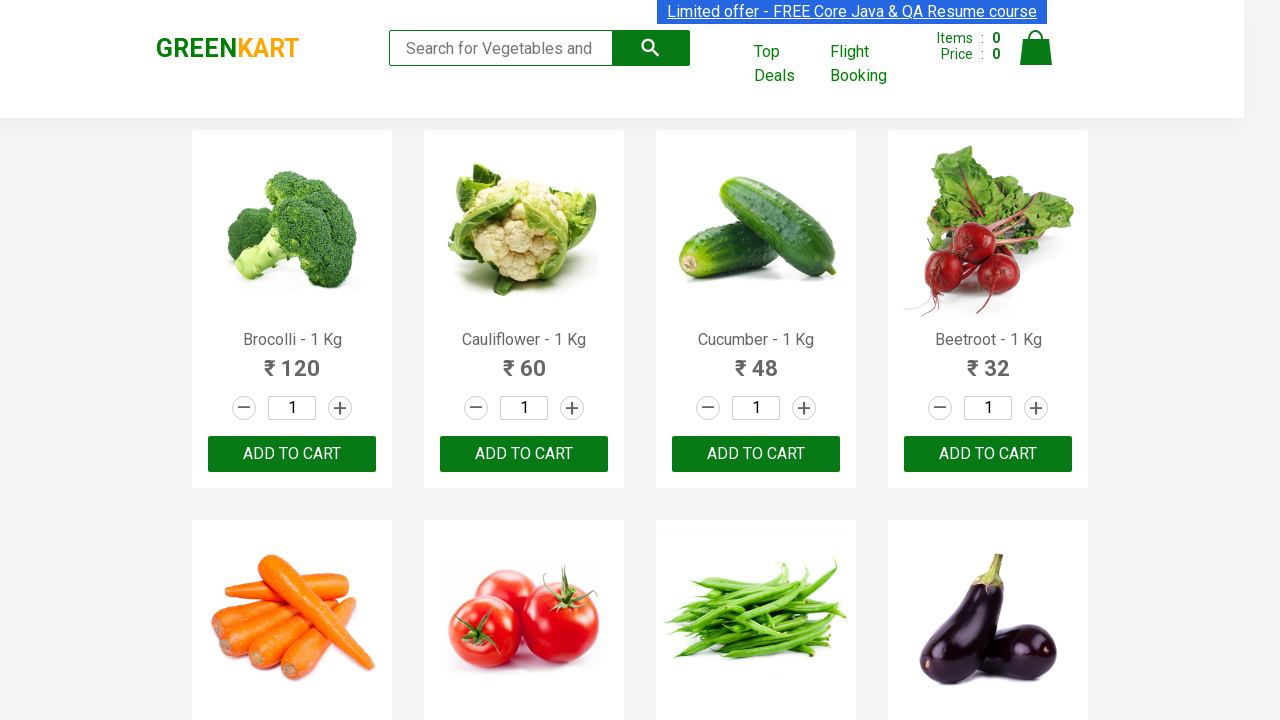

Verified brand logo text is 'GREENKART'
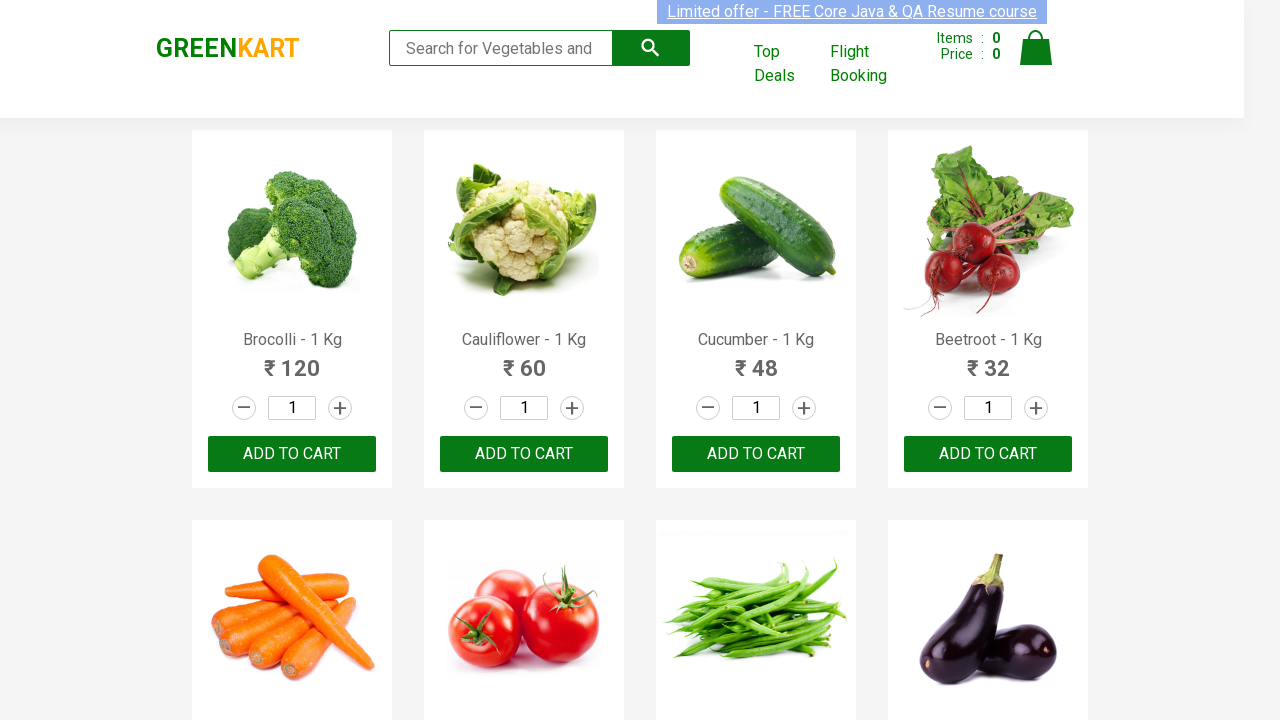

Filled search bar with 'hello there' on .search-keyword
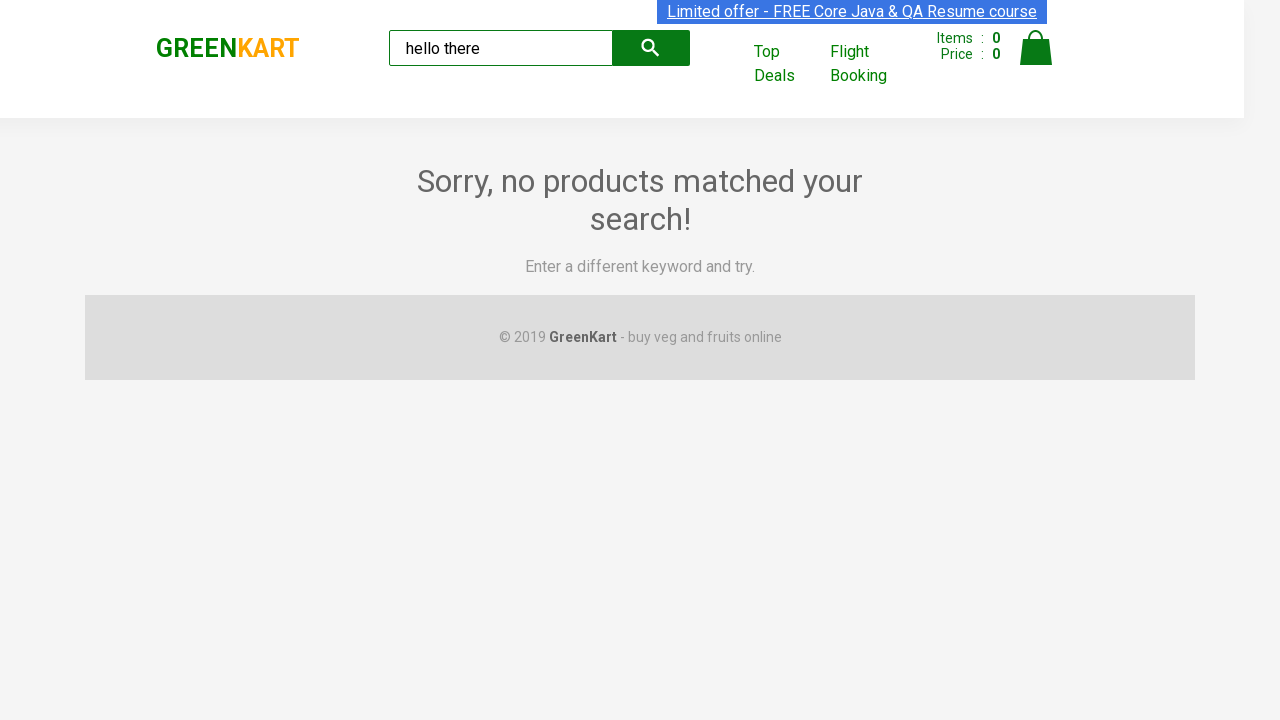

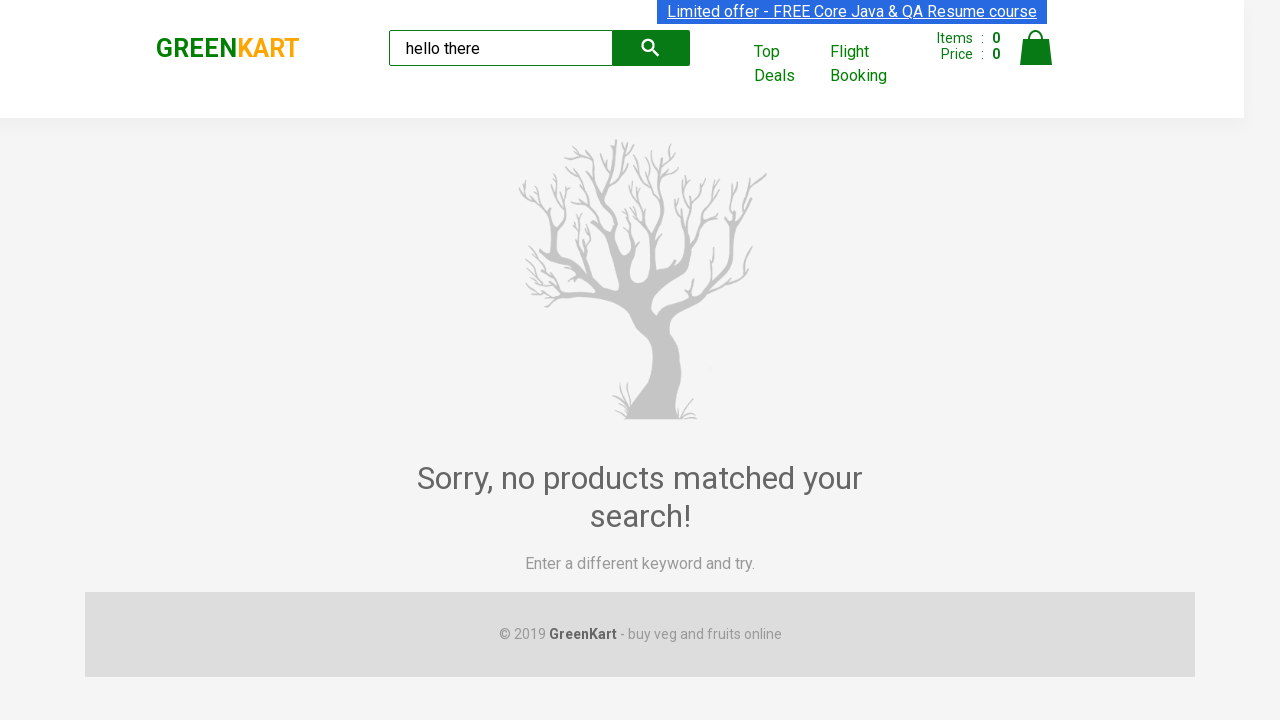